Clicks the Submit Your Own Piece of Code link in main content and verifies navigation

Starting URL: https://www.99-bottles-of-beer.net/

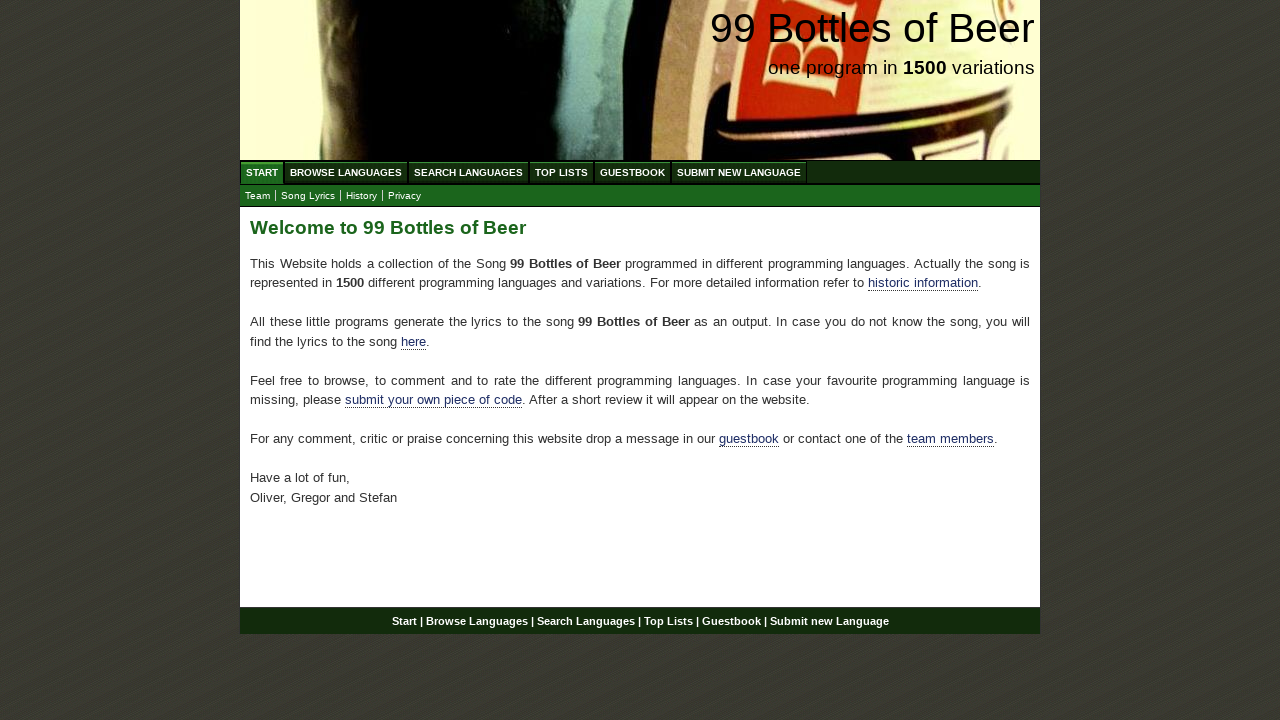

Clicked the 'Submit Your Own Piece of Code' link in main content at (434, 400) on xpath=//div[@id='main']//a[@href='./submitnewlanguage.html']
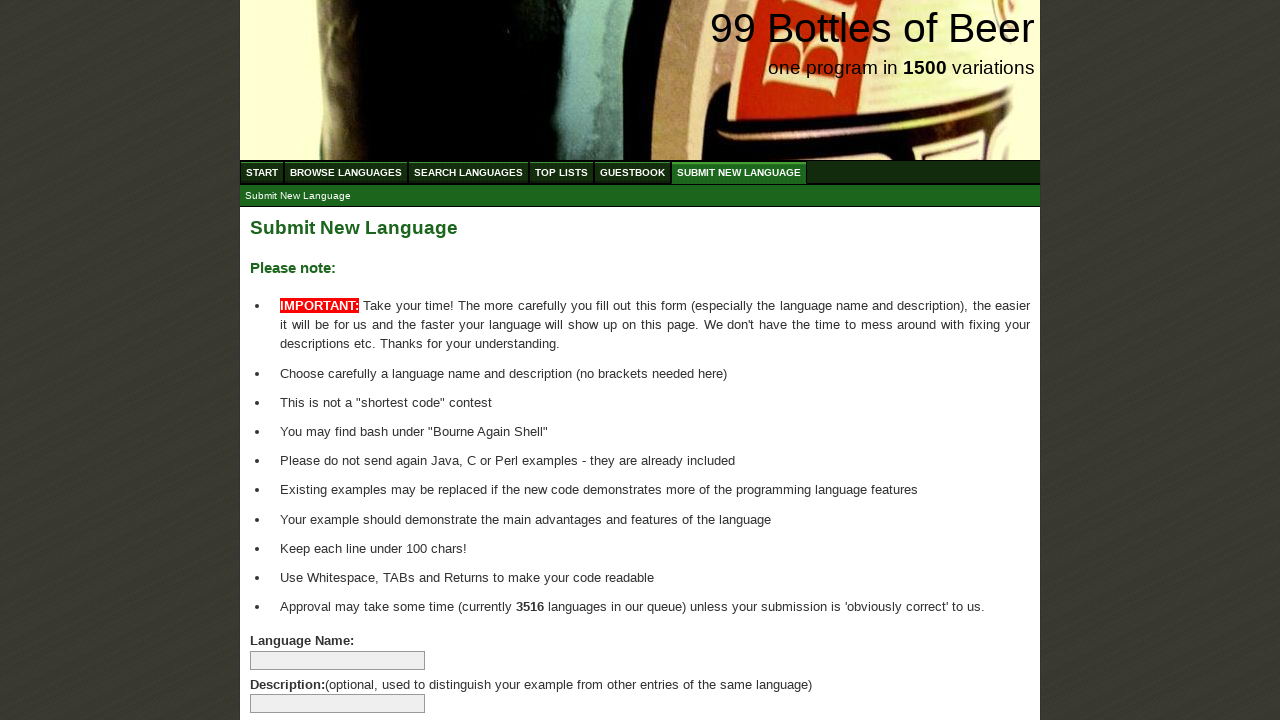

Navigated to Submit New Language page - URL verified
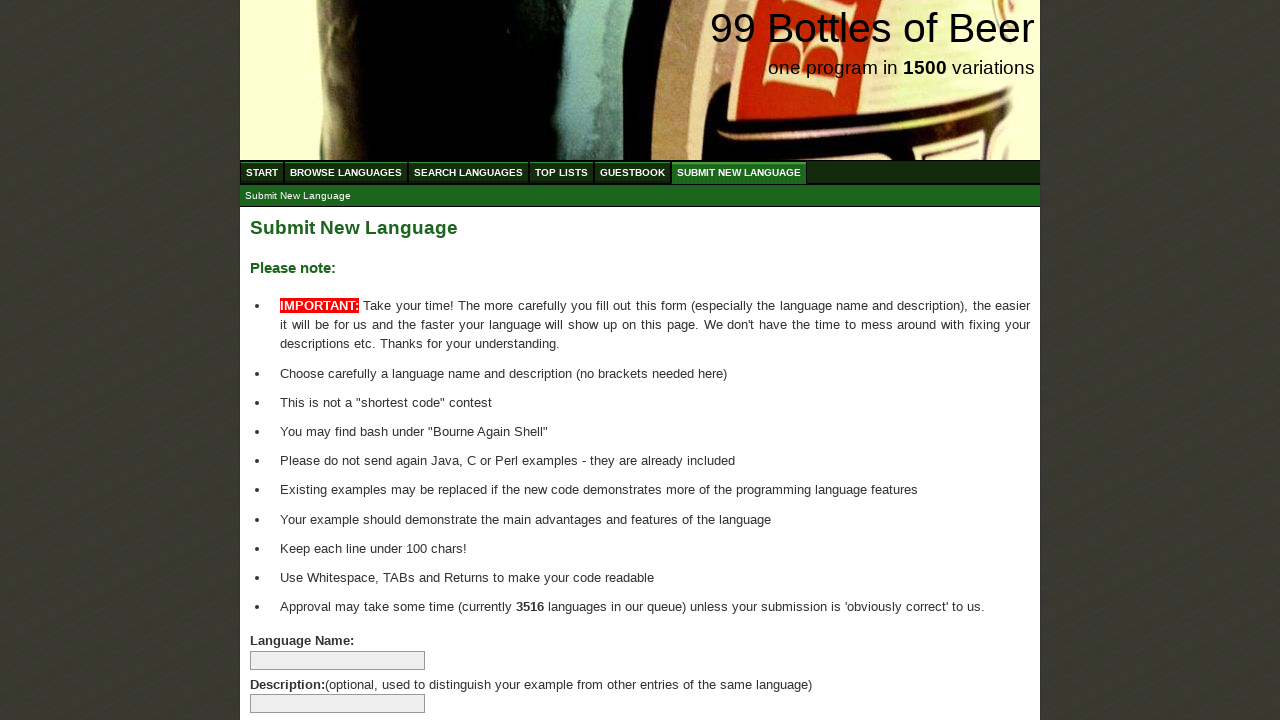

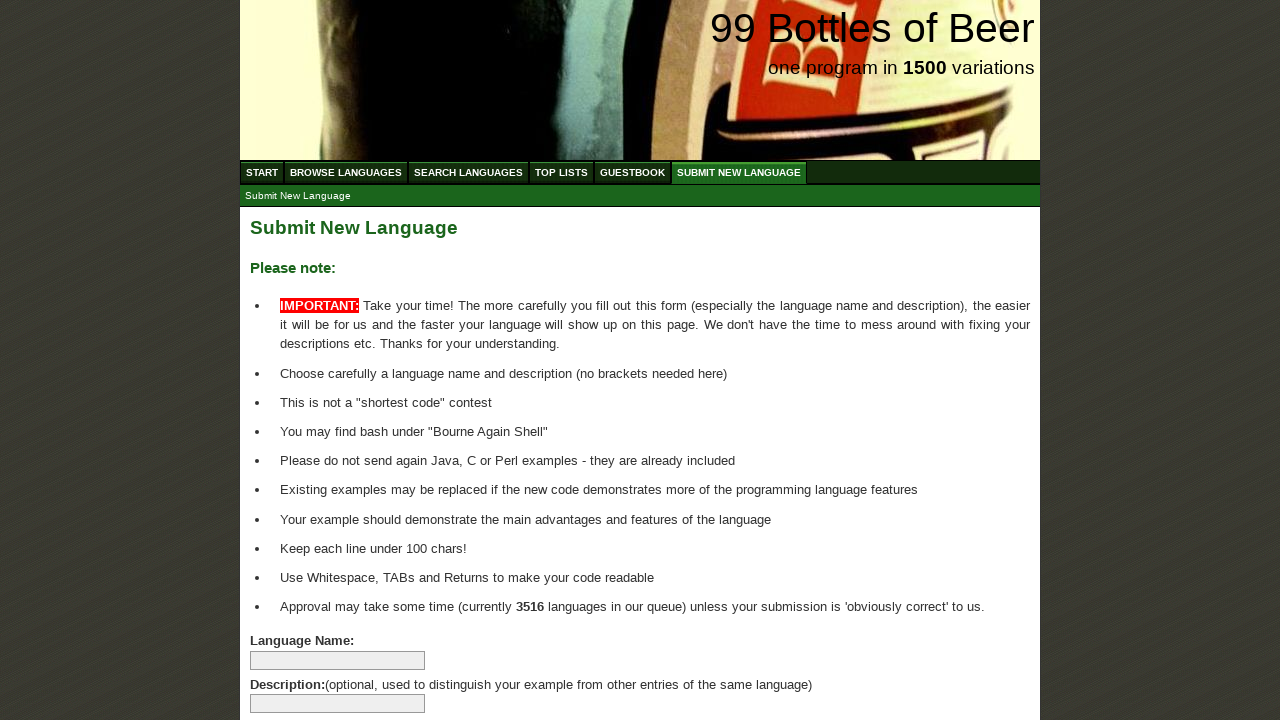